Navigates to the status codes page and clicks on the 200 status code link to view the page that returns a 200 response

Starting URL: http://the-internet.herokuapp.com/status_codes

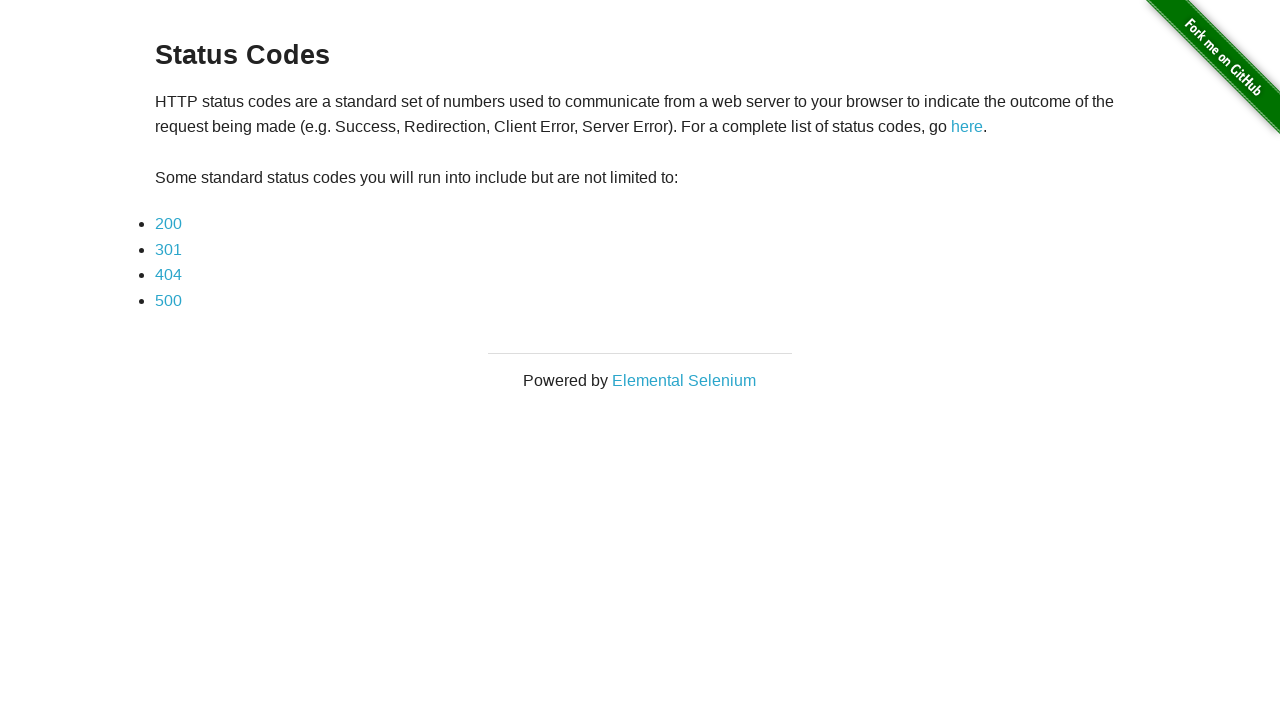

Navigated to status codes page
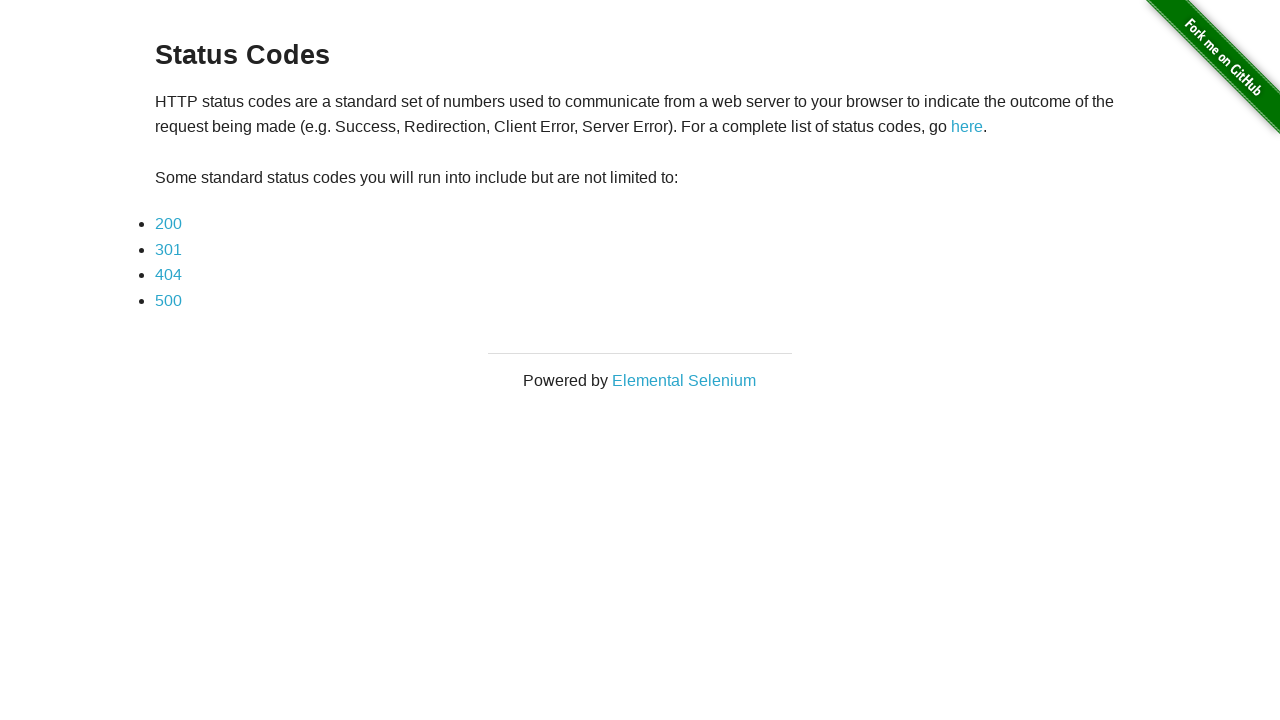

Clicked on the 200 status code link at (168, 224) on ul li a:text-is('200')
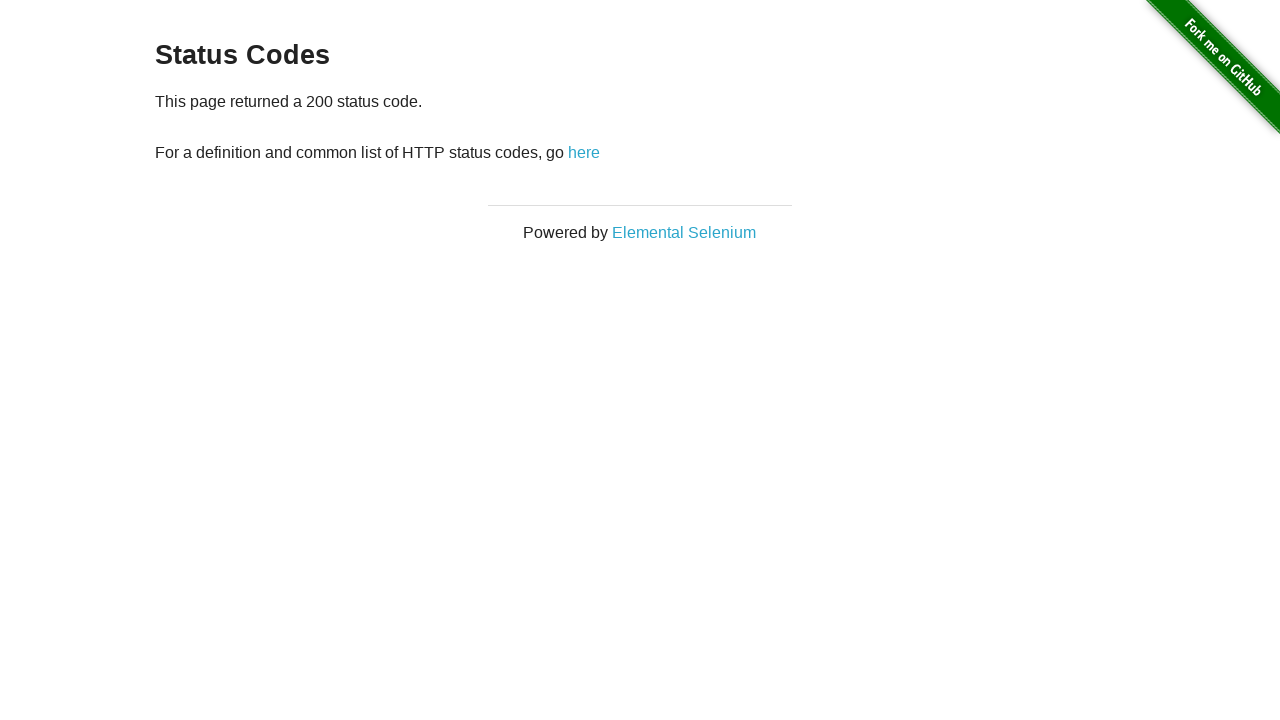

Status code 200 page loaded successfully
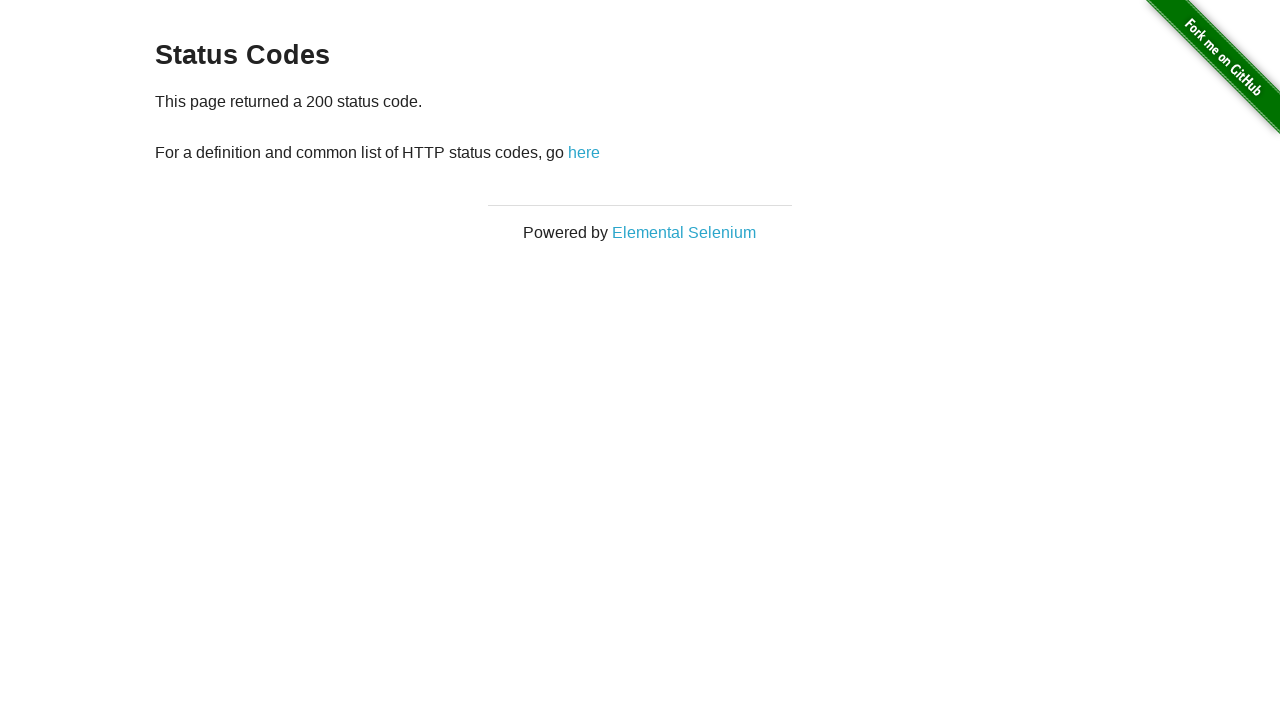

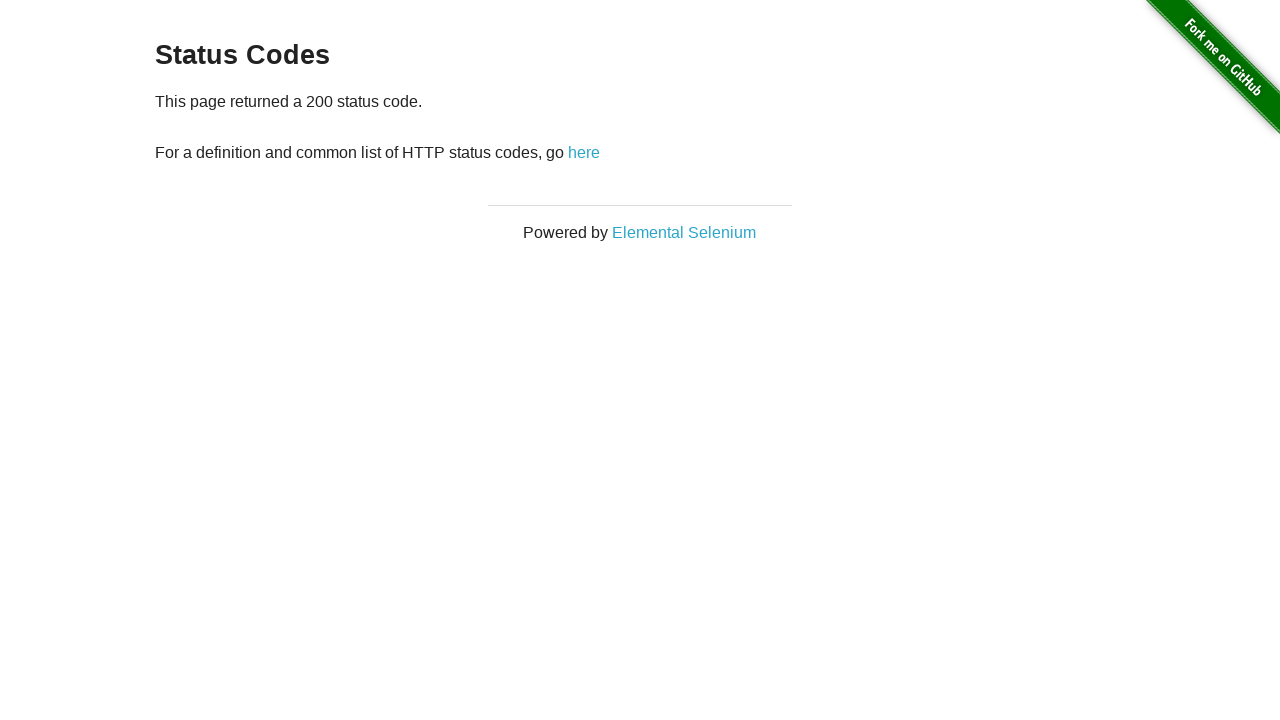